Tests checkbox functionality on a practice automation page by clicking a checkbox to select it, then clicking again to deselect it, and verifying multiple checkboxes exist on the page

Starting URL: https://rahulshettyacademy.com/AutomationPractice/

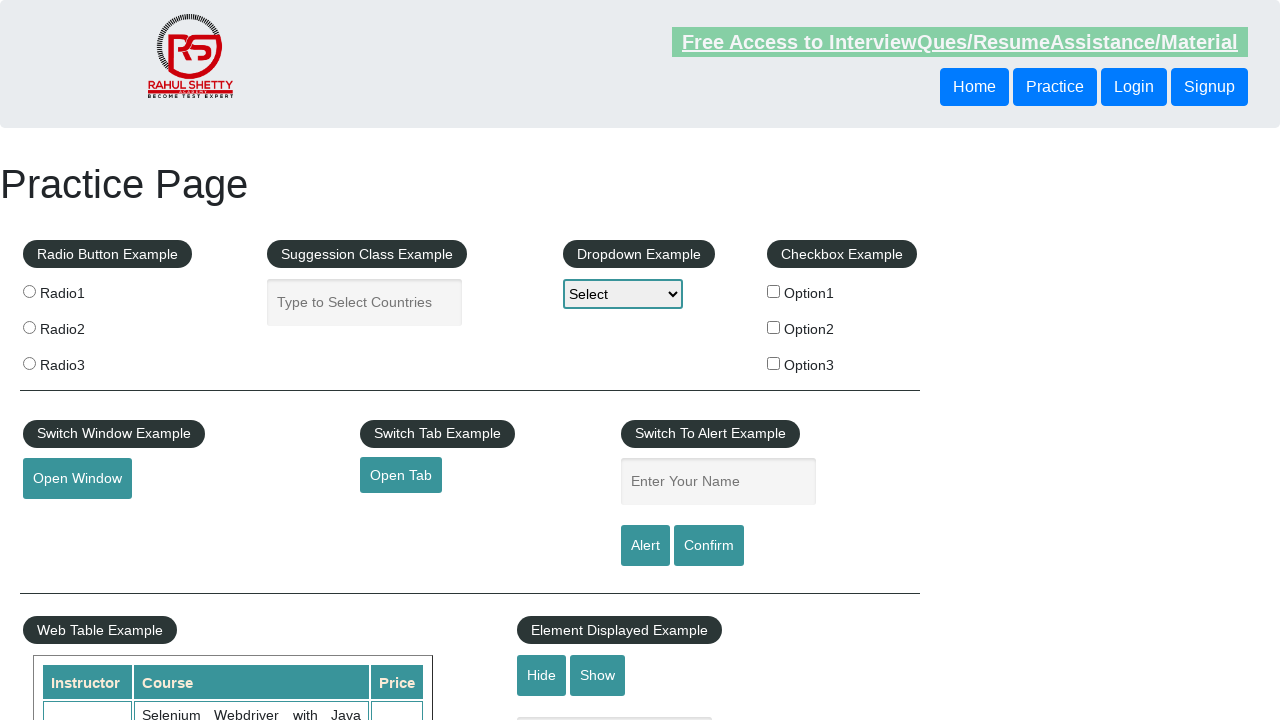

Clicked checkbox option 1 to select it at (774, 291) on #checkBoxOption1
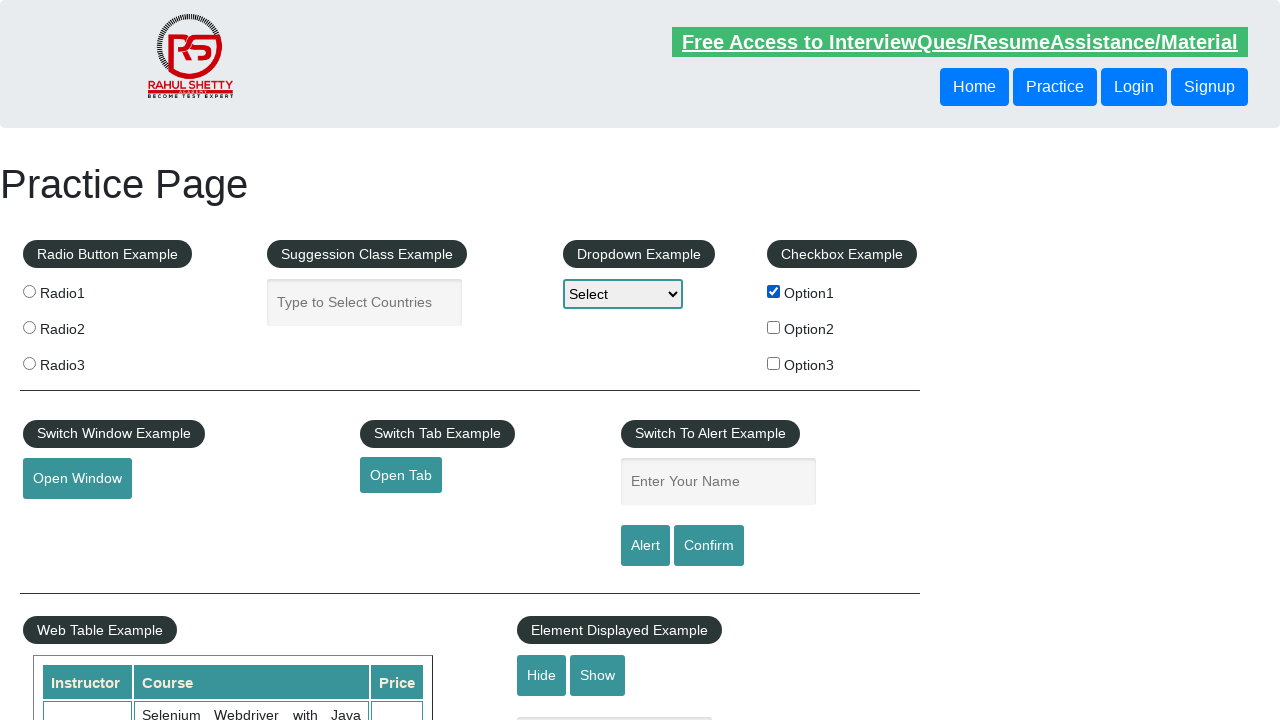

Verified checkbox option 1 is selected
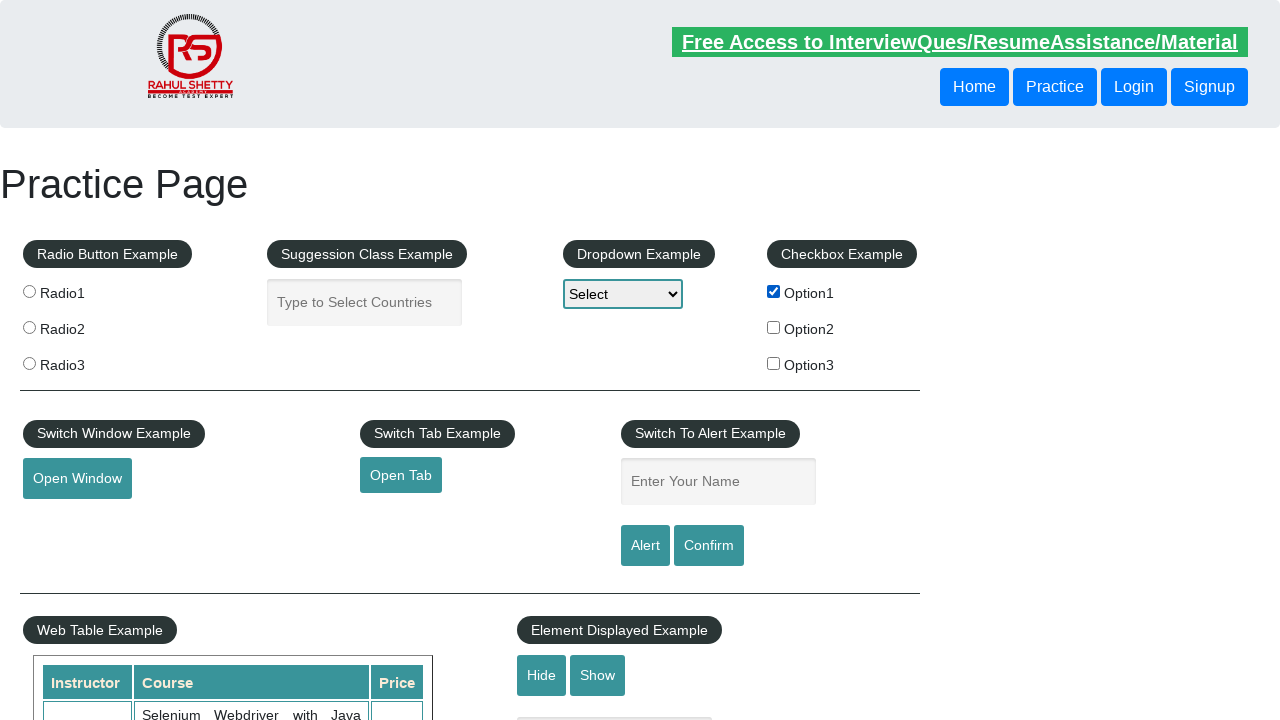

Clicked checkbox option 1 again to deselect it at (774, 291) on #checkBoxOption1
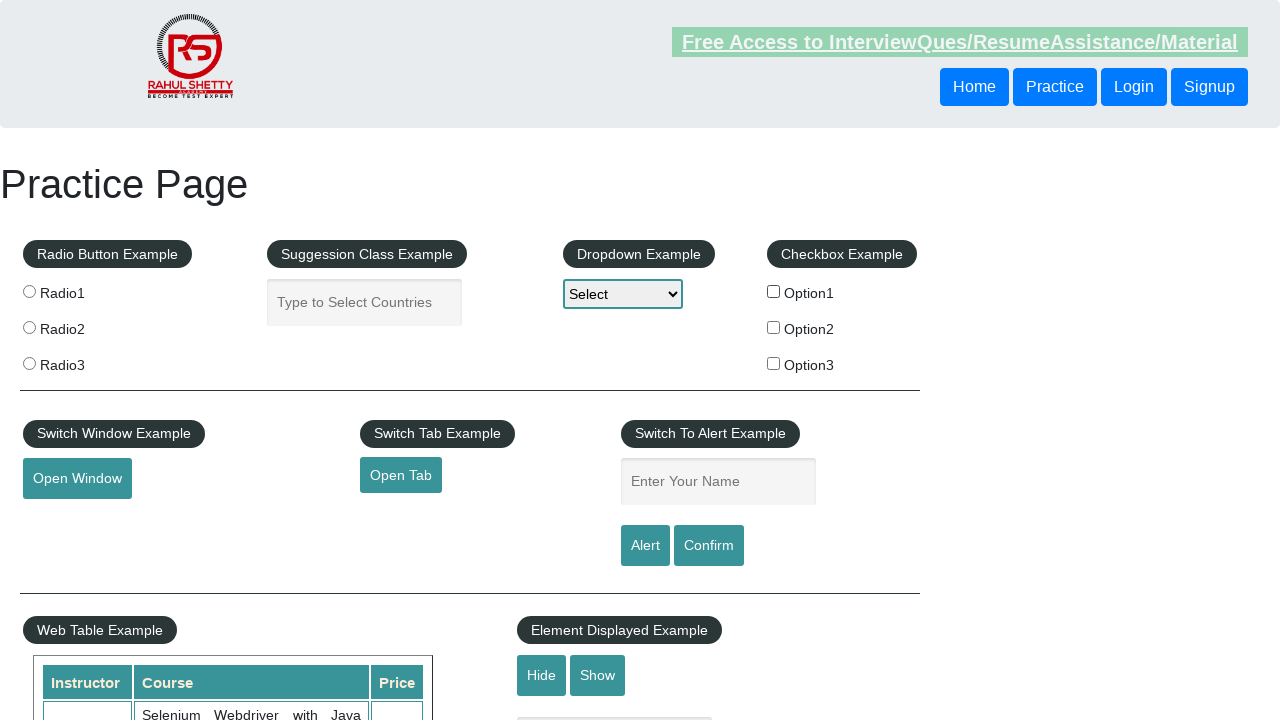

Waited for all checkboxes to load on the page
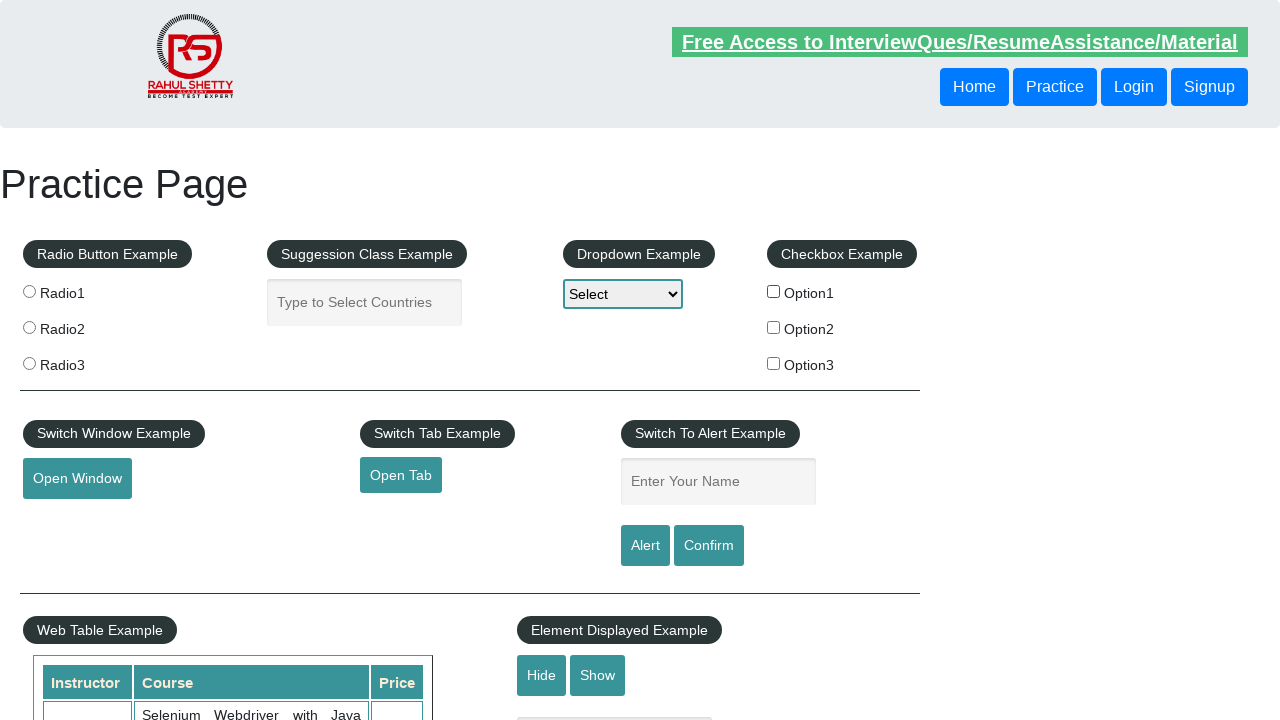

Retrieved all checkboxes from the page - found 3 checkboxes
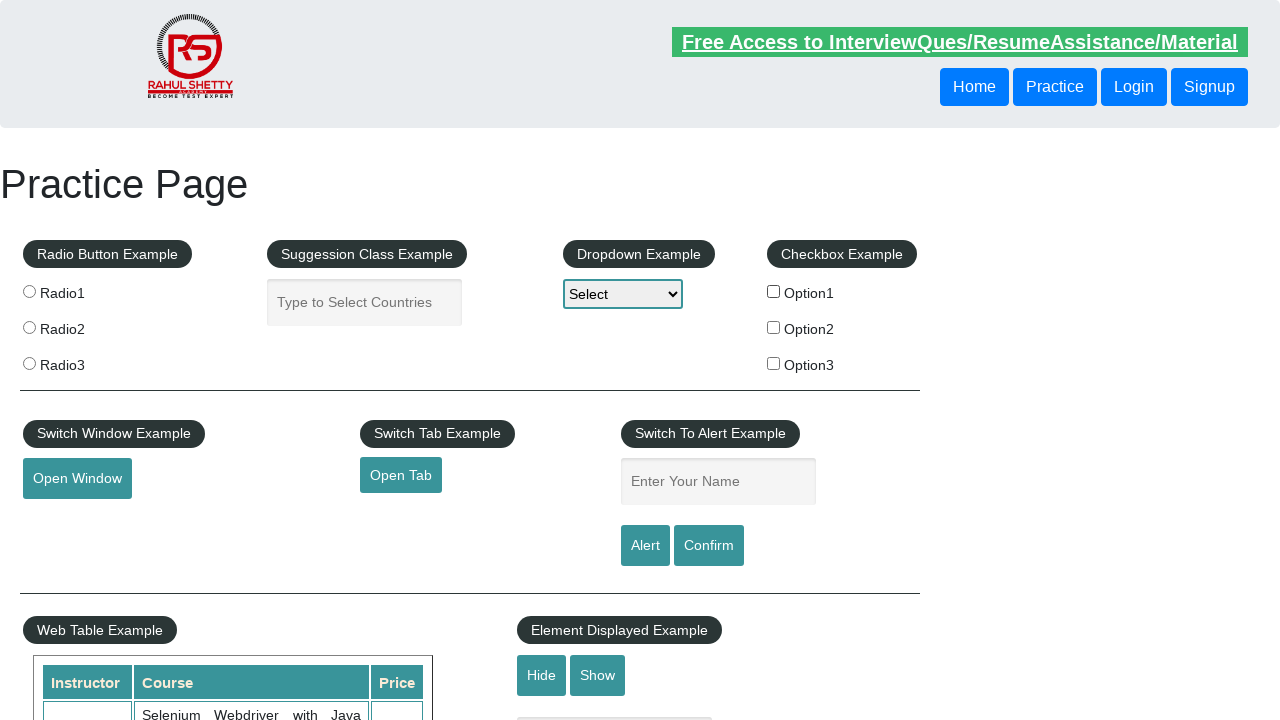

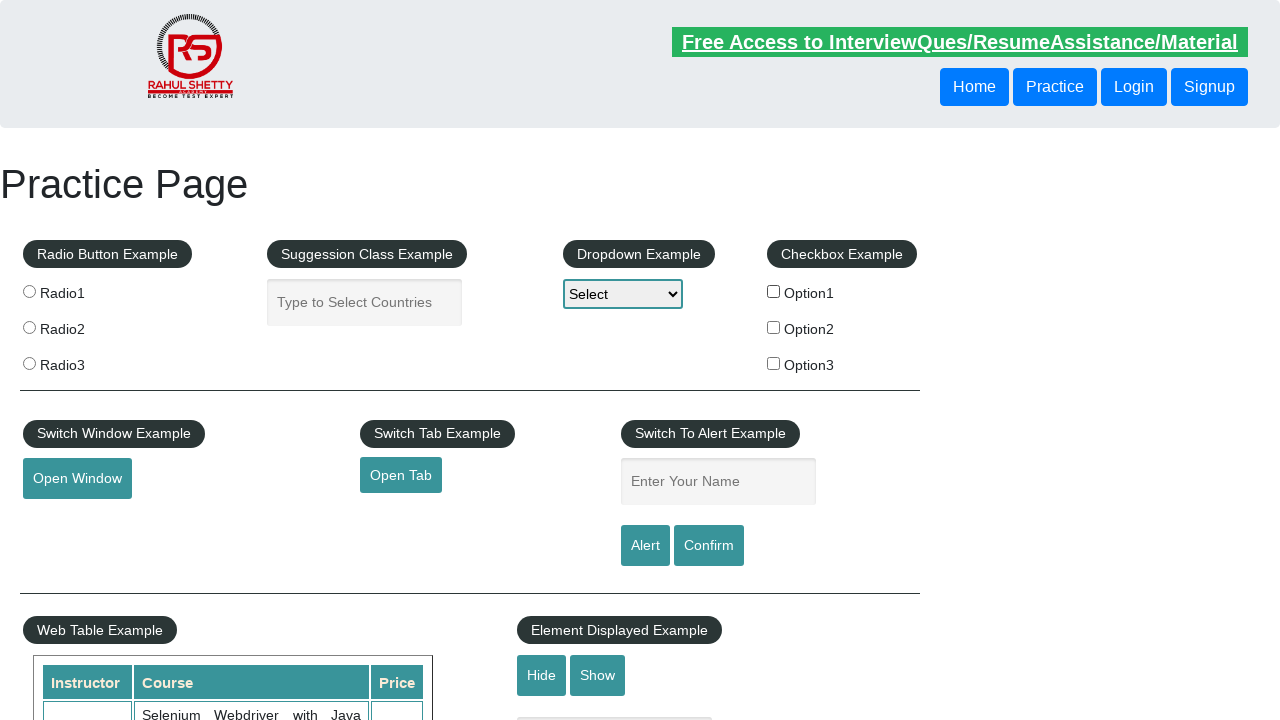